Tests drag and drop functionality by dragging element from column A to column B

Starting URL: http://the-internet.herokuapp.com/drag_and_drop

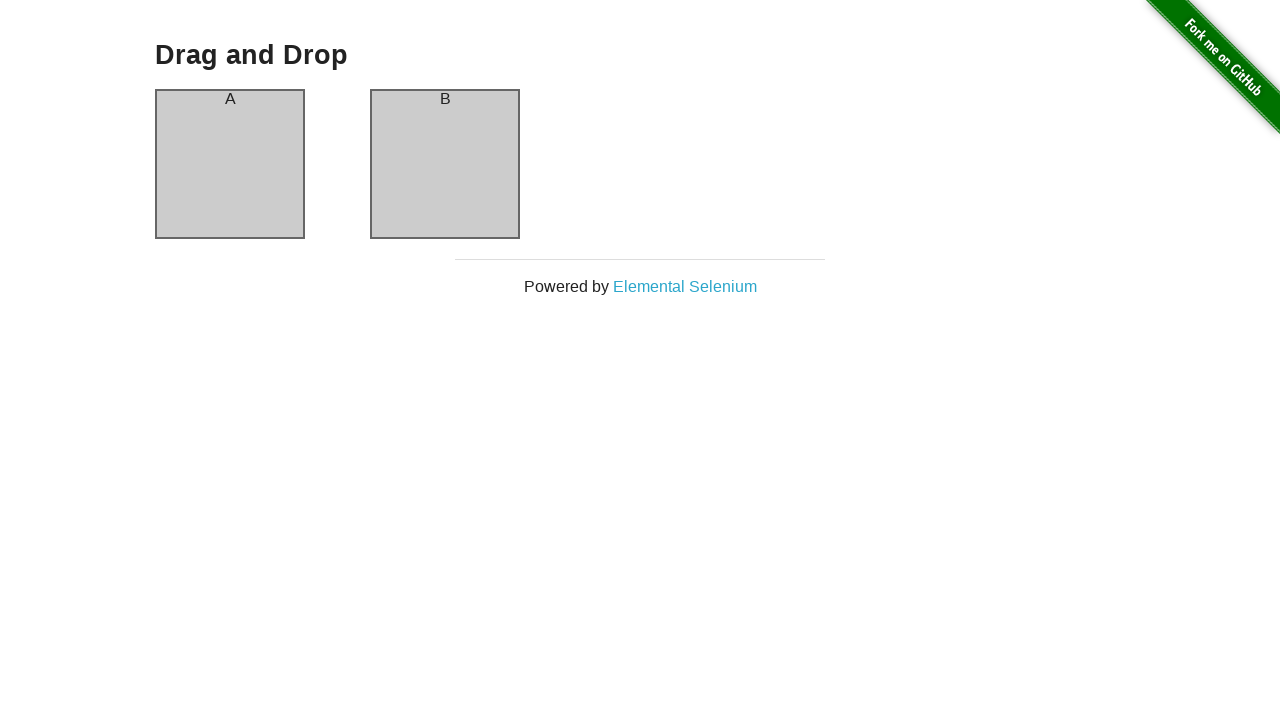

Dragged element from column A to column B at (445, 164)
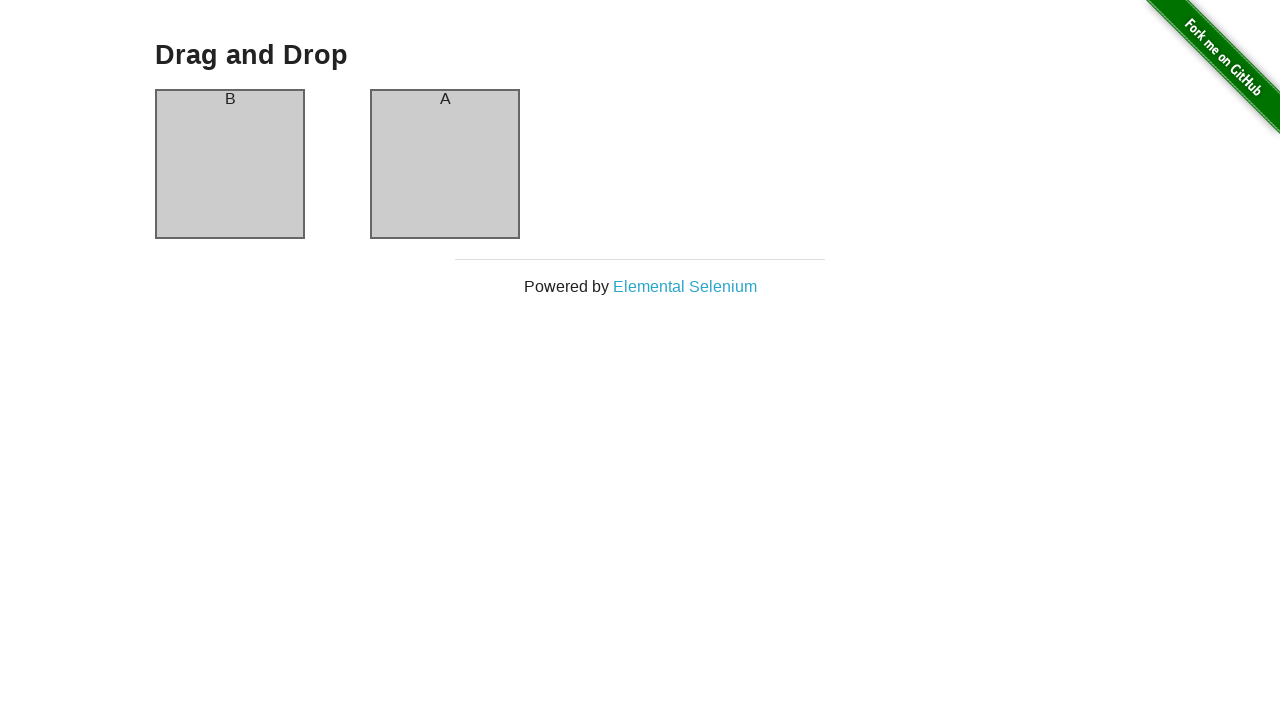

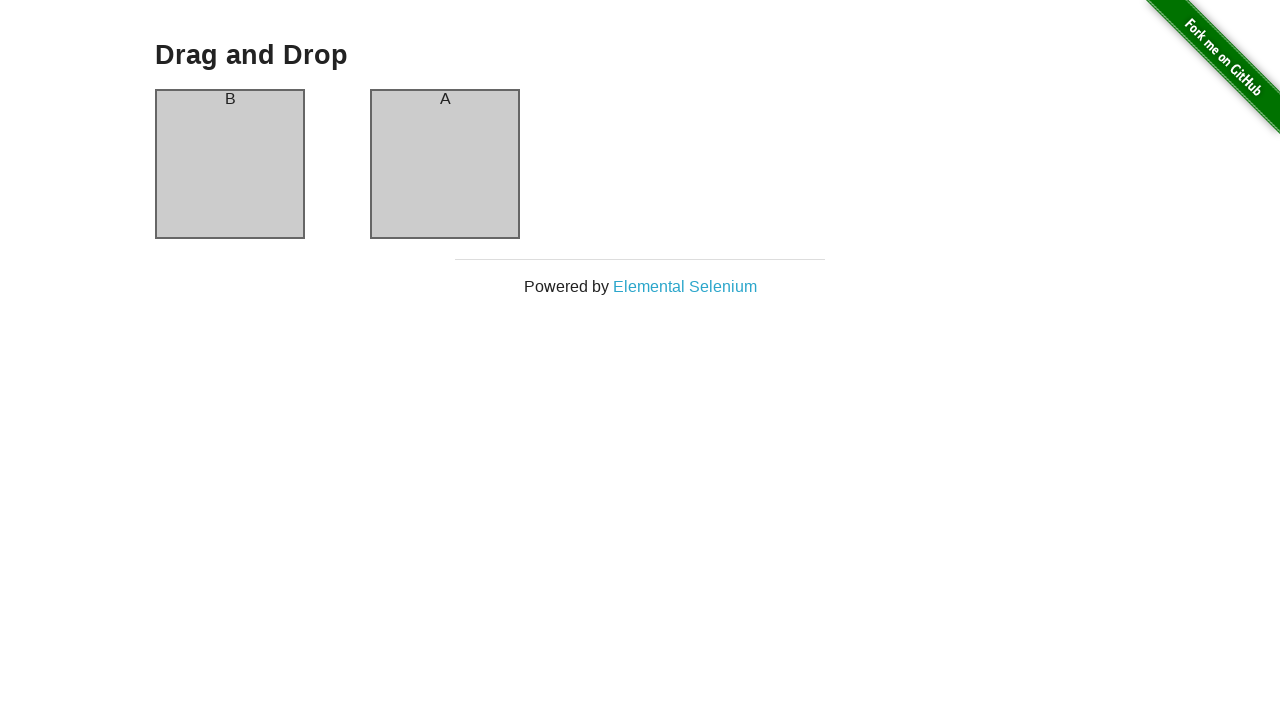